Tests alert handling functionality by triggering different types of alerts and accepting or dismissing them

Starting URL: https://rahulshettyacademy.com/AutomationPractice/

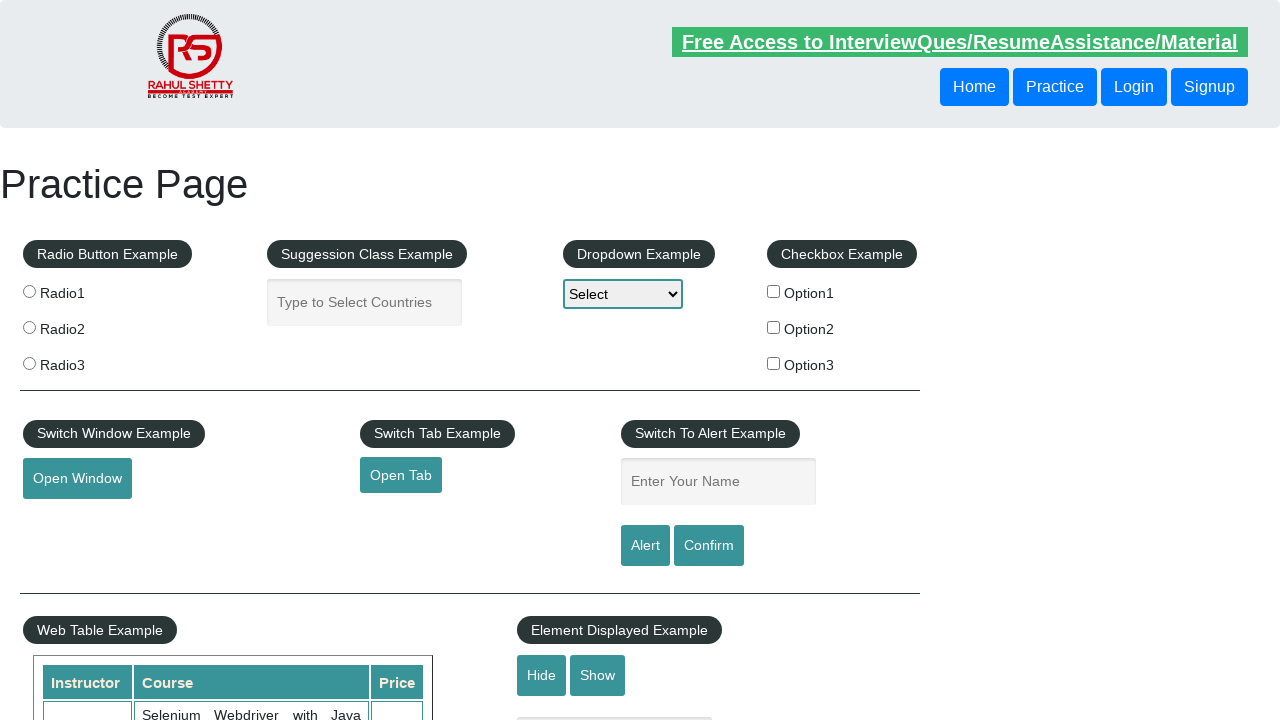

Filled name field with 'Bruno' on #name
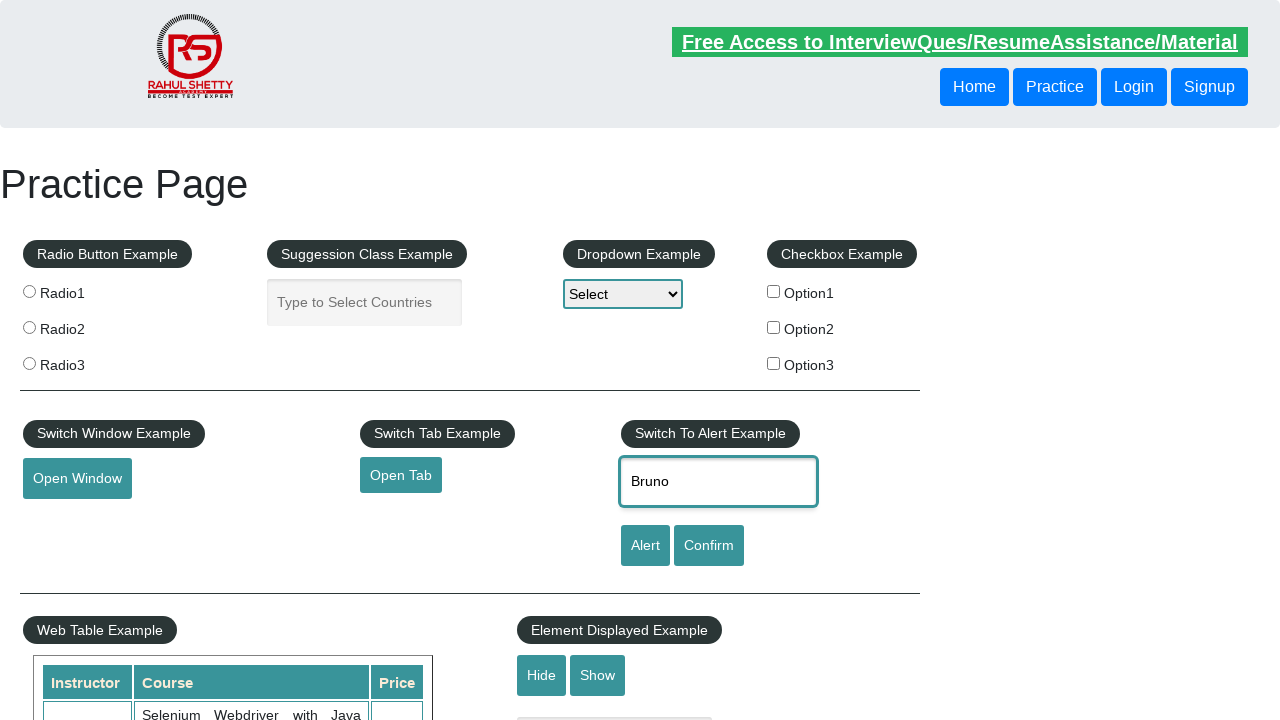

Set up dialog handler to accept alerts
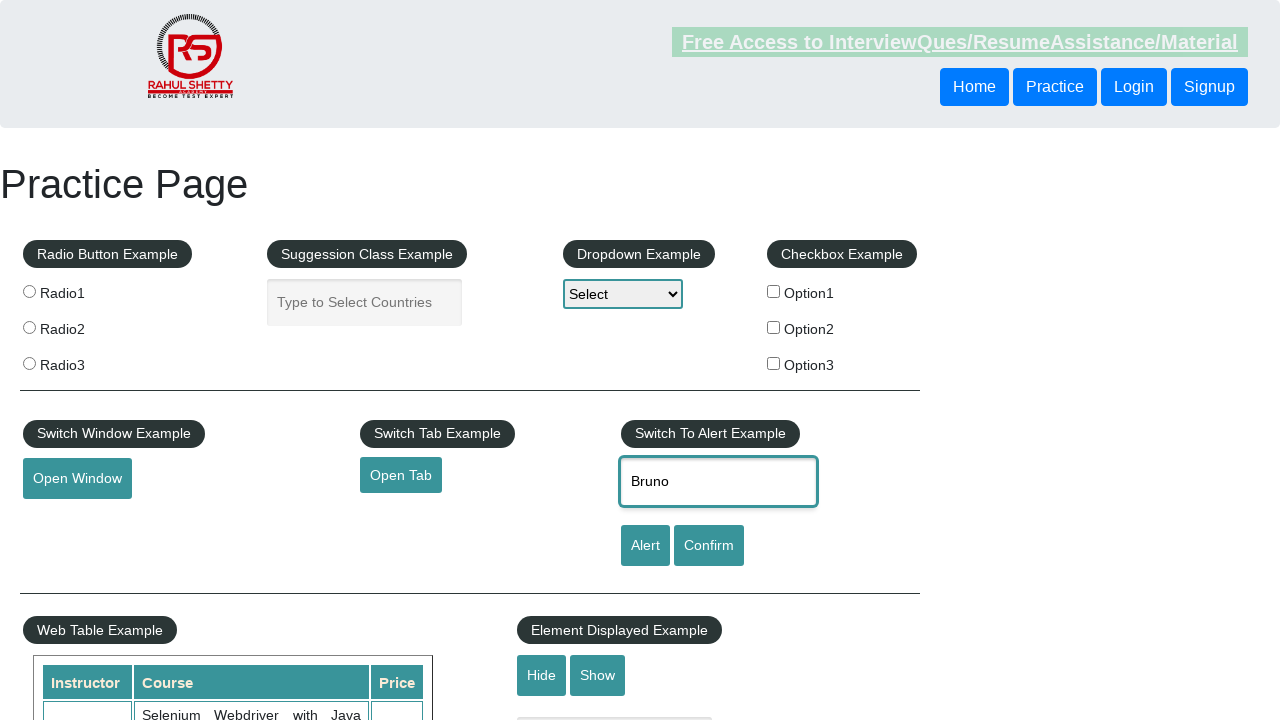

Clicked alert button to trigger first alert at (645, 546) on #alertbtn
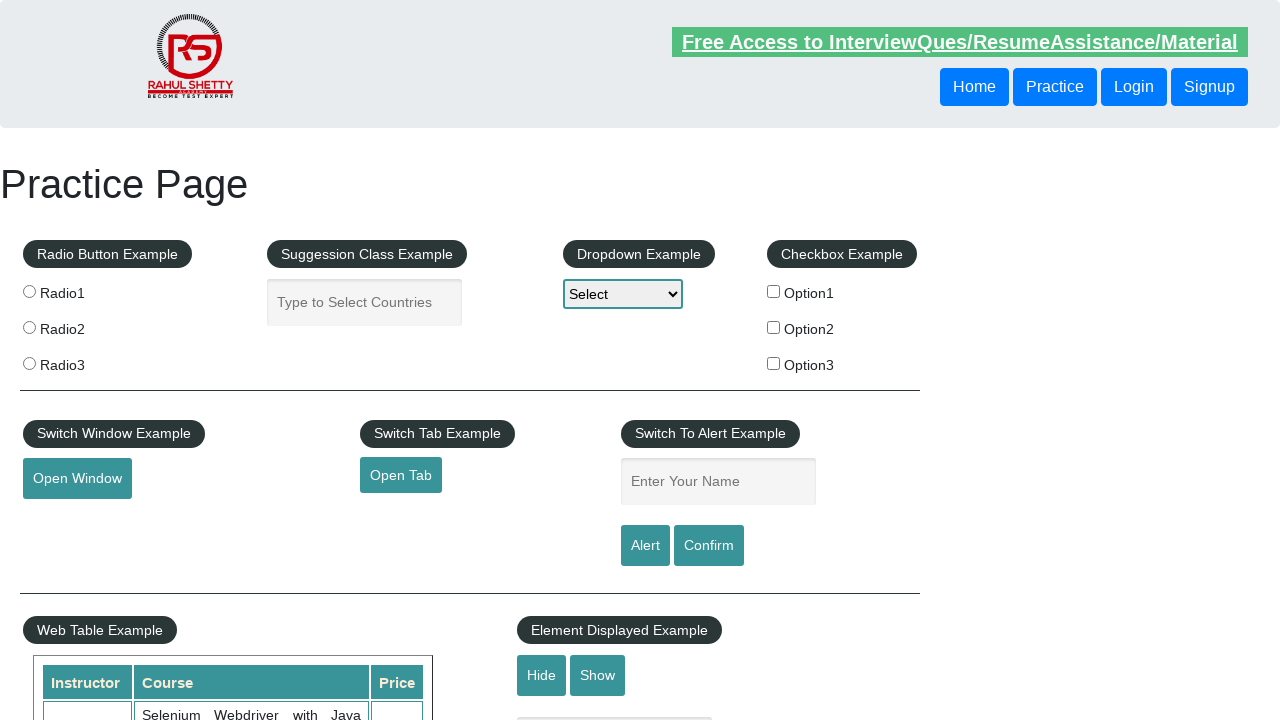

Set up dialog handler to dismiss confirmation dialogs
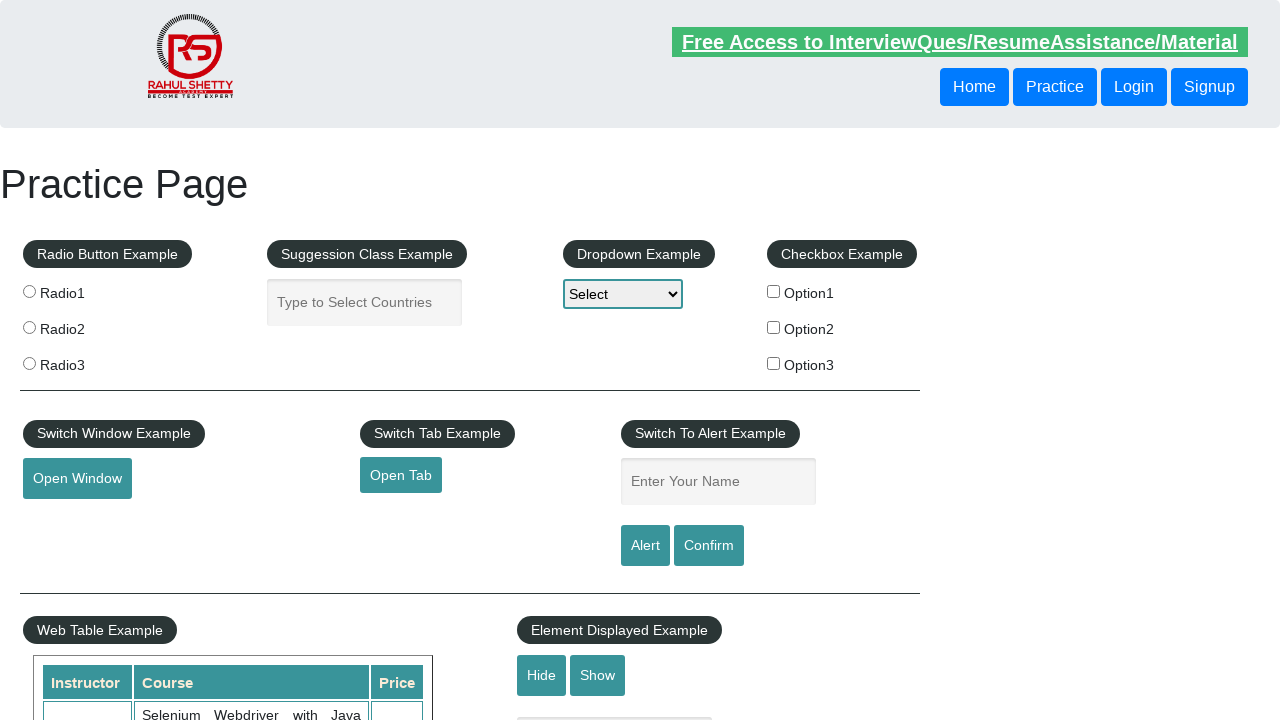

Clicked confirm button to trigger confirmation dialog at (709, 546) on #confirmbtn
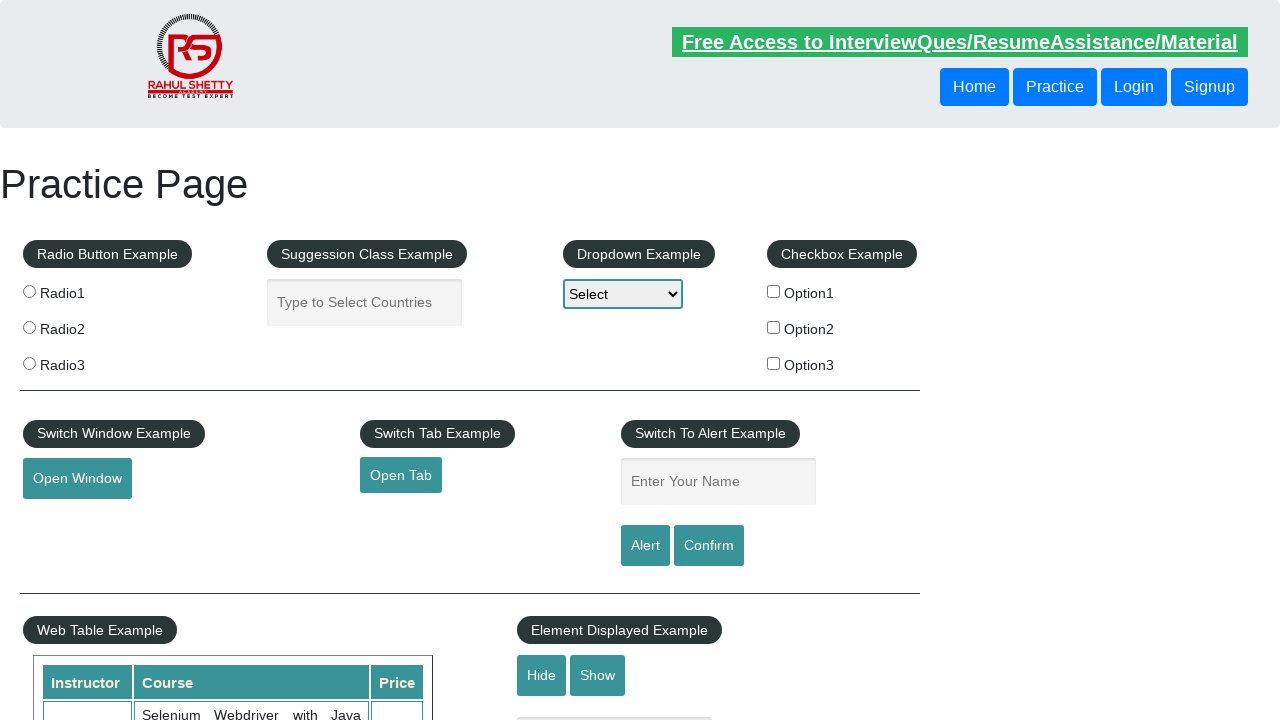

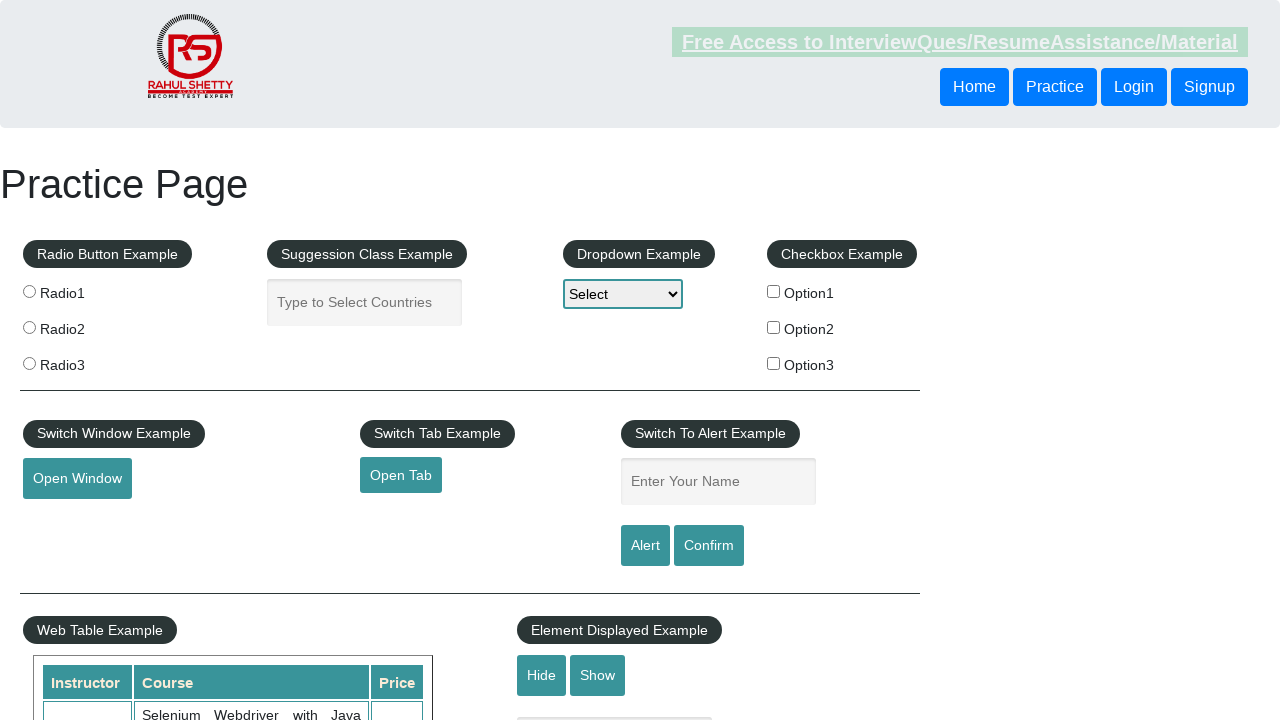